Tests JavaScript prompt alert handling by clicking a button to trigger a prompt, entering text, dismissing the alert, and verifying the result message

Starting URL: https://www.leafground.com/alert.xhtml

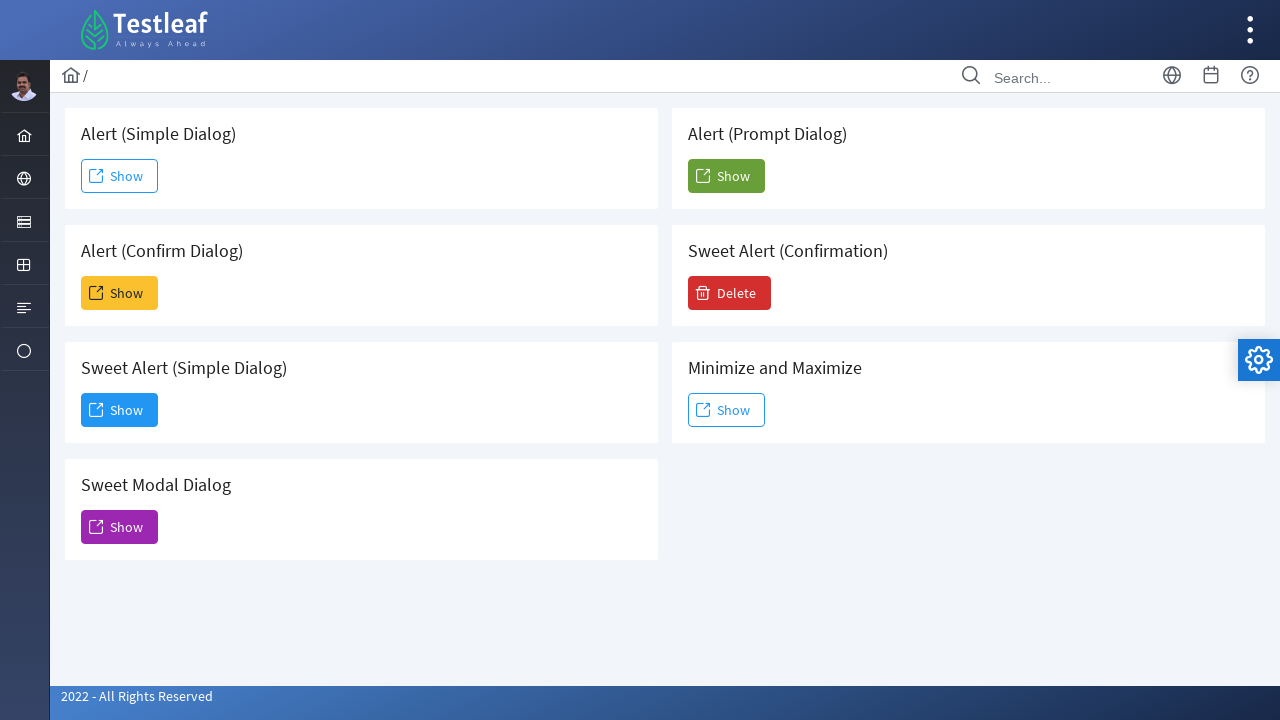

Clicked the 5th 'Show' button to trigger prompt alert at (726, 176) on (//span[text()='Show'])[5]
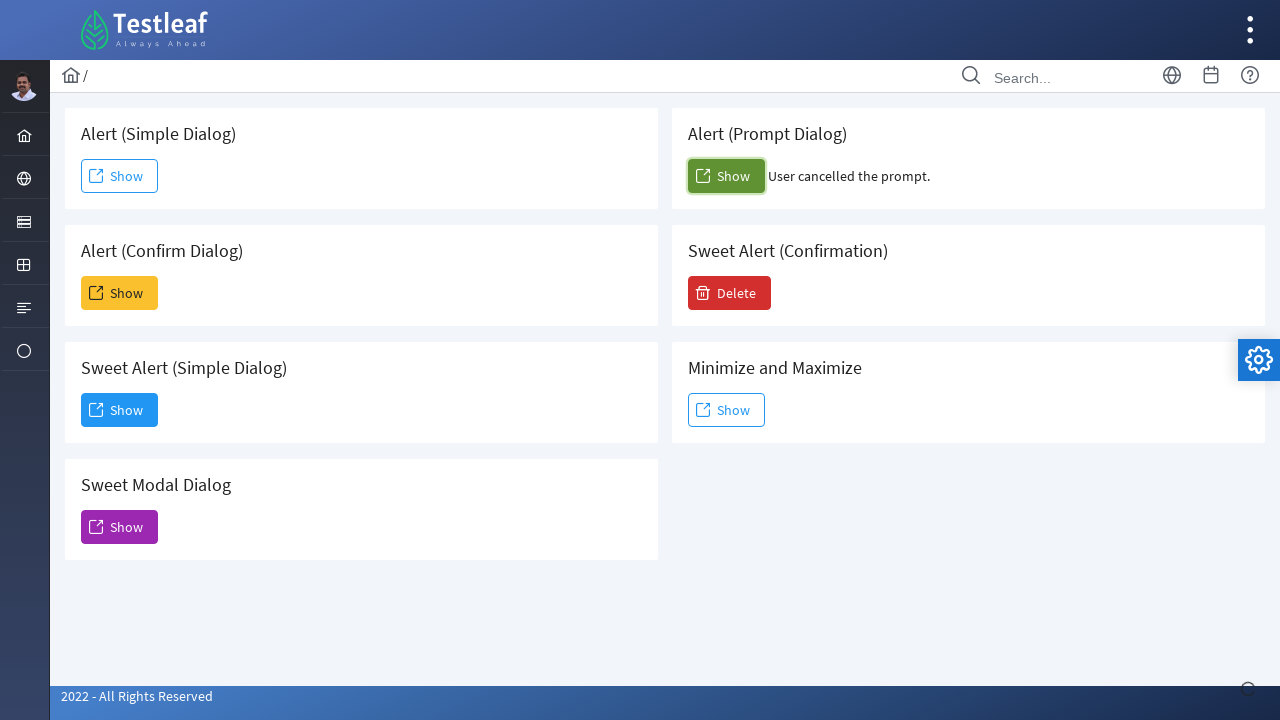

Set up dialog handler to dismiss prompts
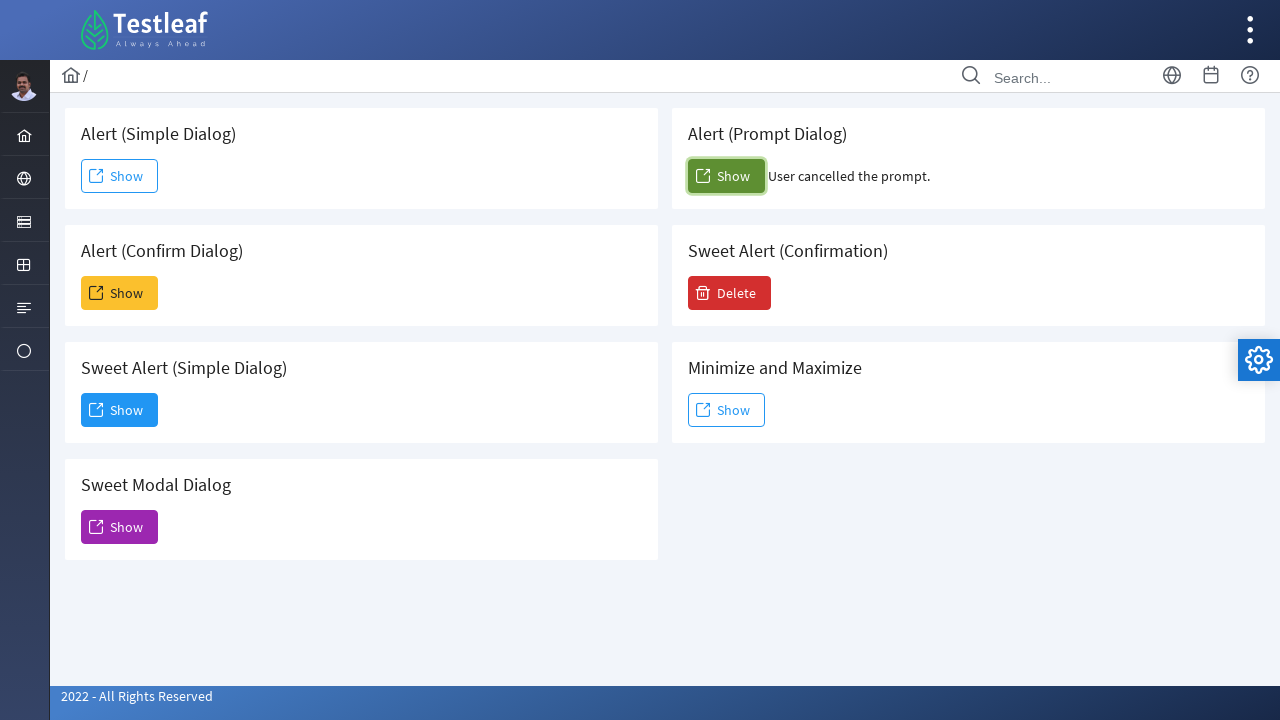

Clicked the 5th 'Show' button again to trigger the dialog with handler ready at (726, 176) on (//span[text()='Show'])[5]
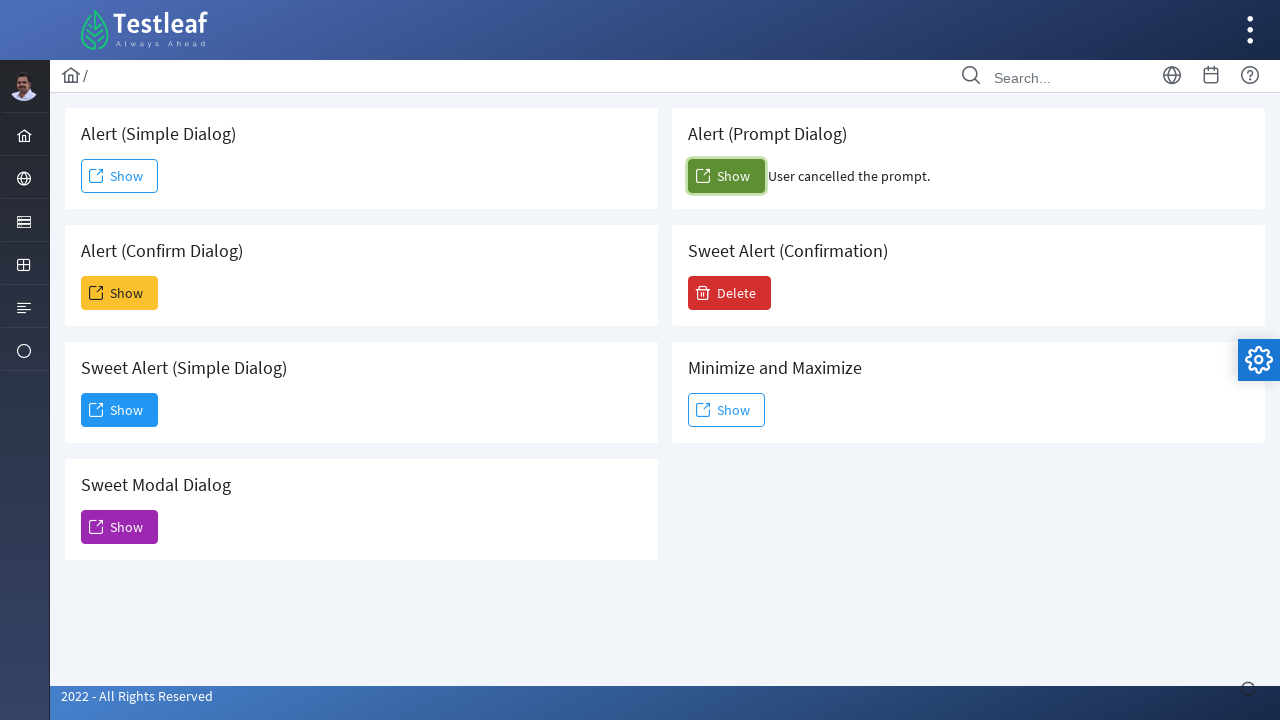

Waited for result message element to appear after dismissing alert
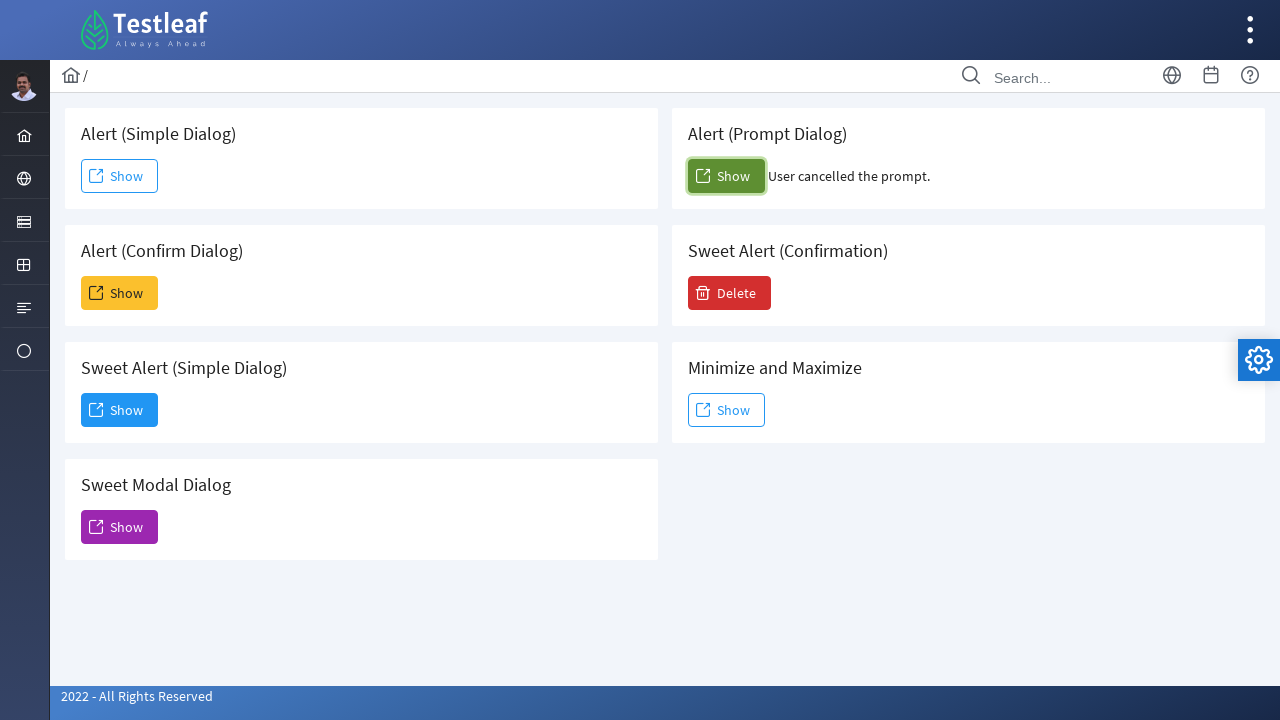

Retrieved result message: 'User cancelled the prompt.'
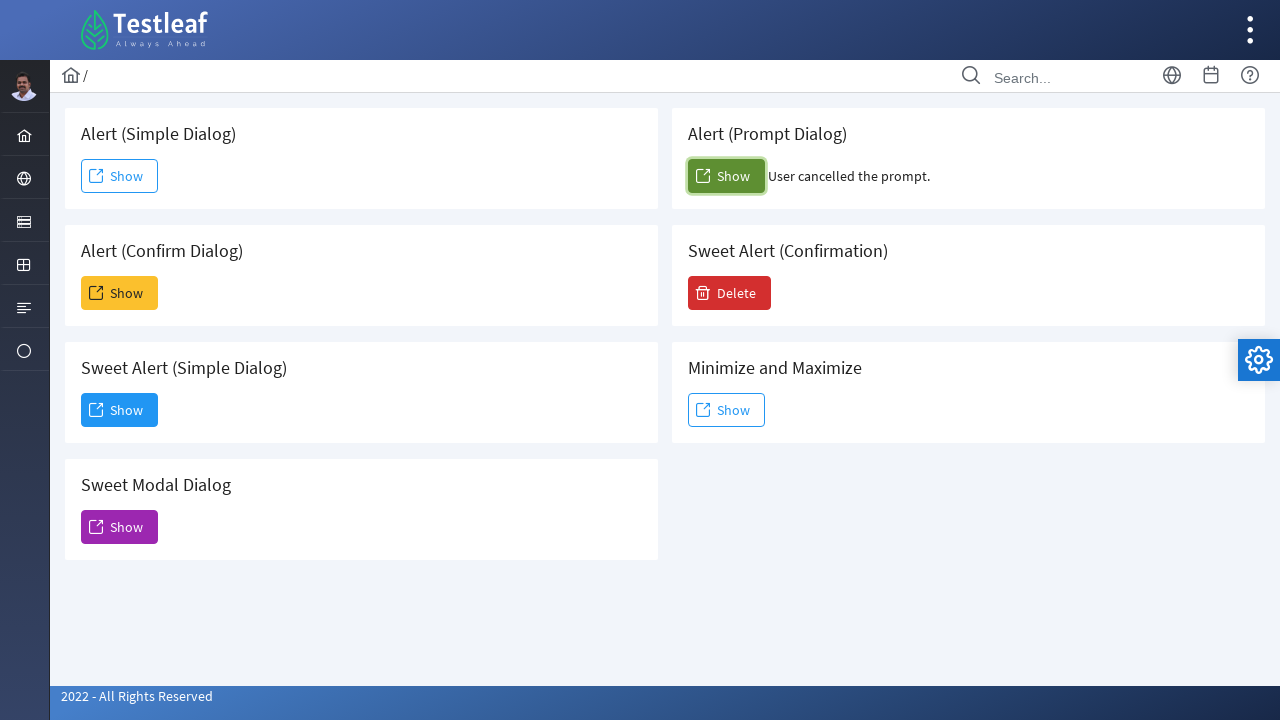

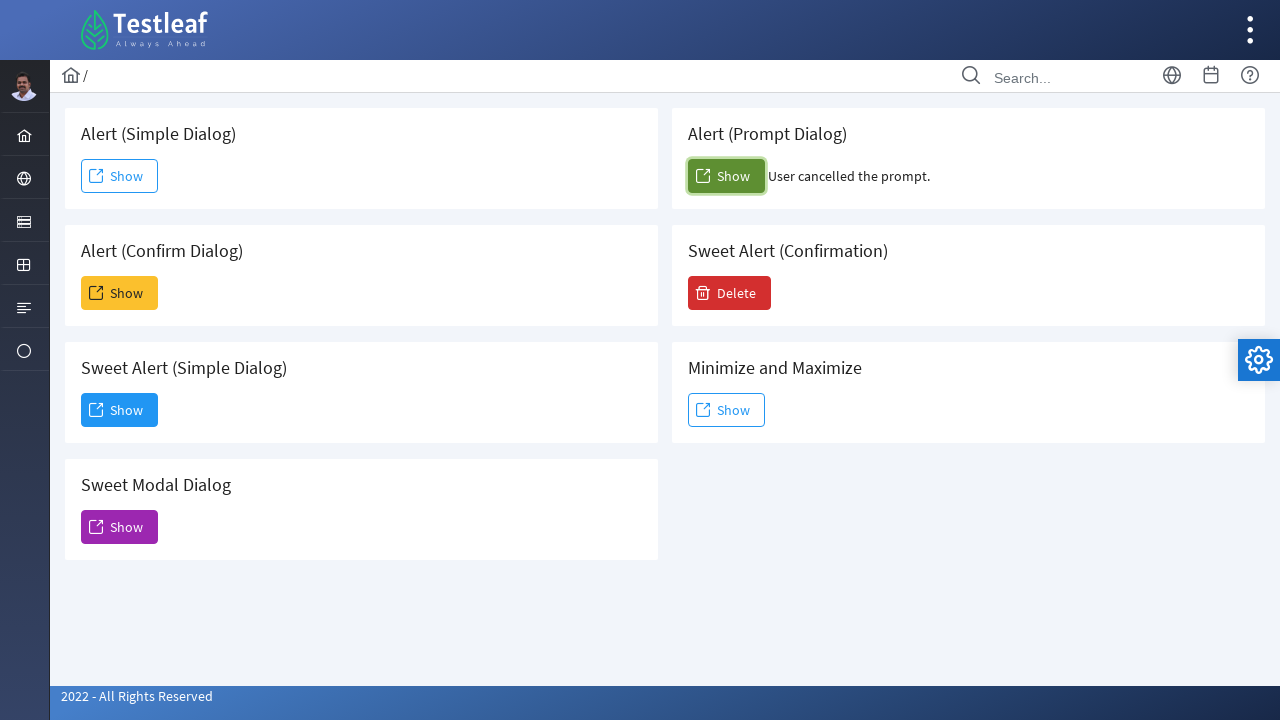